Navigates to Flipkart homepage and dismisses the login popup by pressing the ESCAPE key on the body element

Starting URL: https://www.flipkart.com/

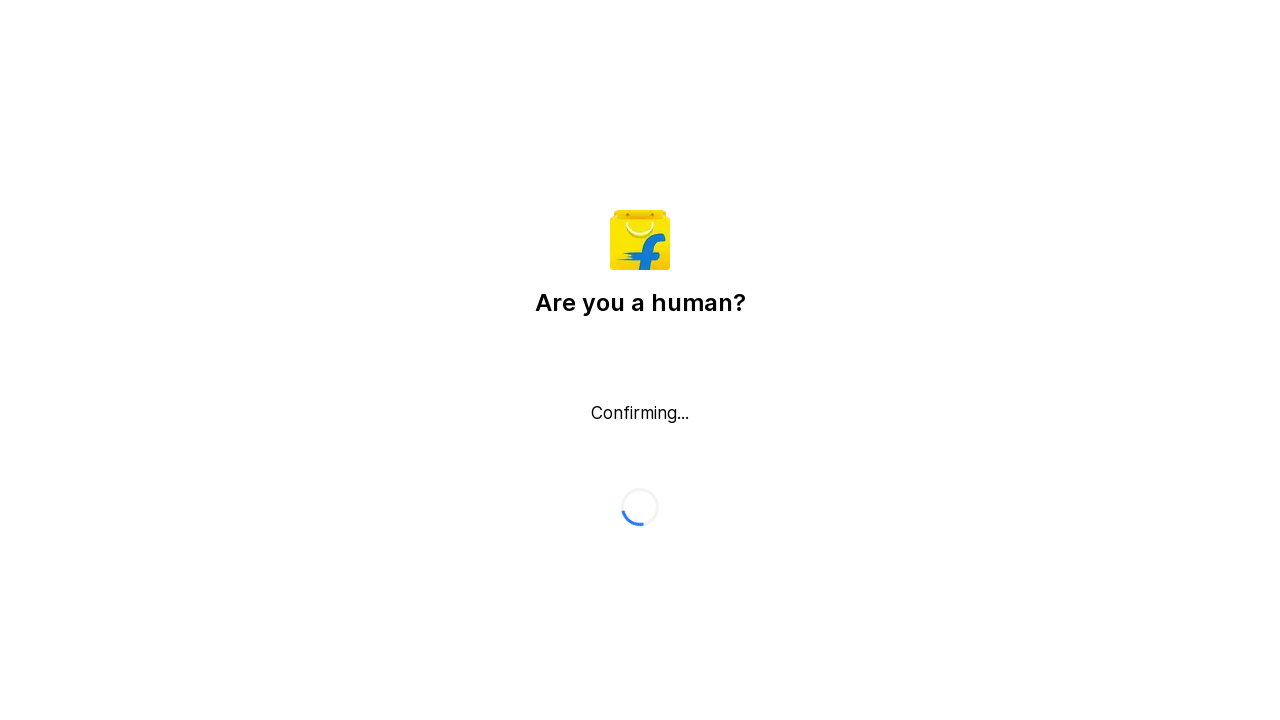

Navigated to Flipkart homepage
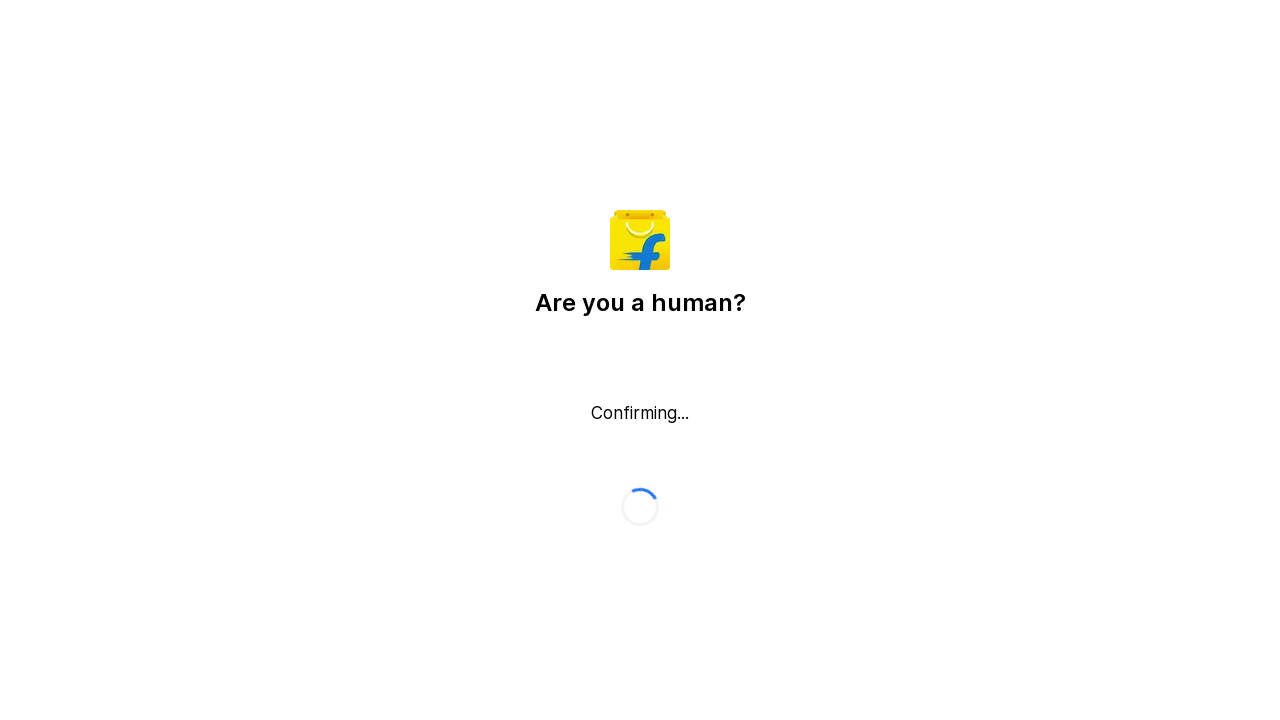

Pressed ESCAPE key to dismiss login popup
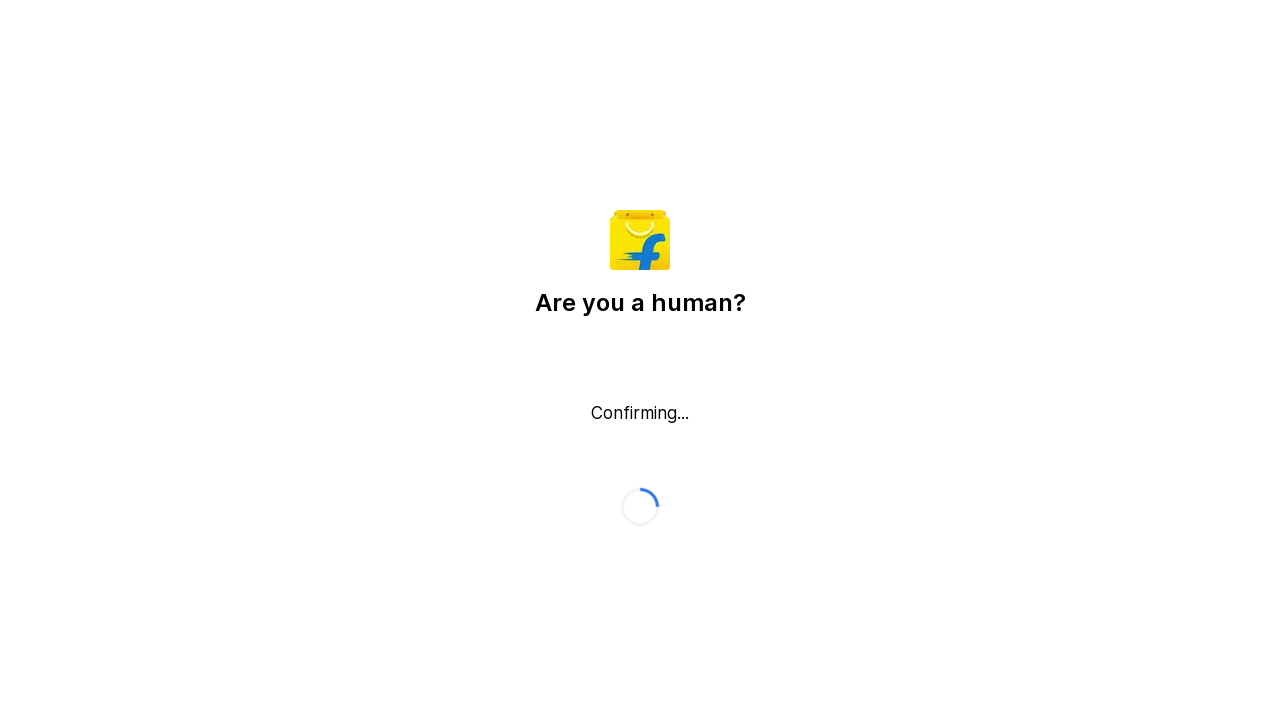

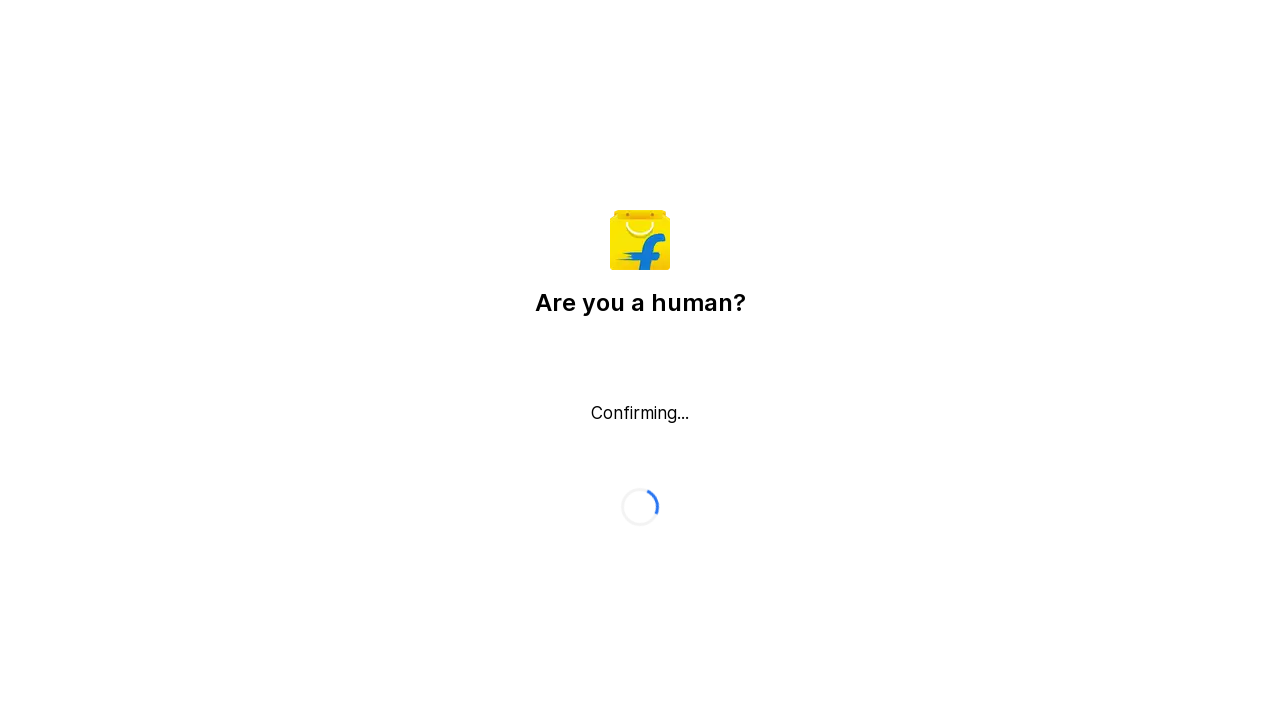